Navigates to a Brazilian IP checking website to verify the page loads successfully.

Starting URL: https://www.meuip.com.br/

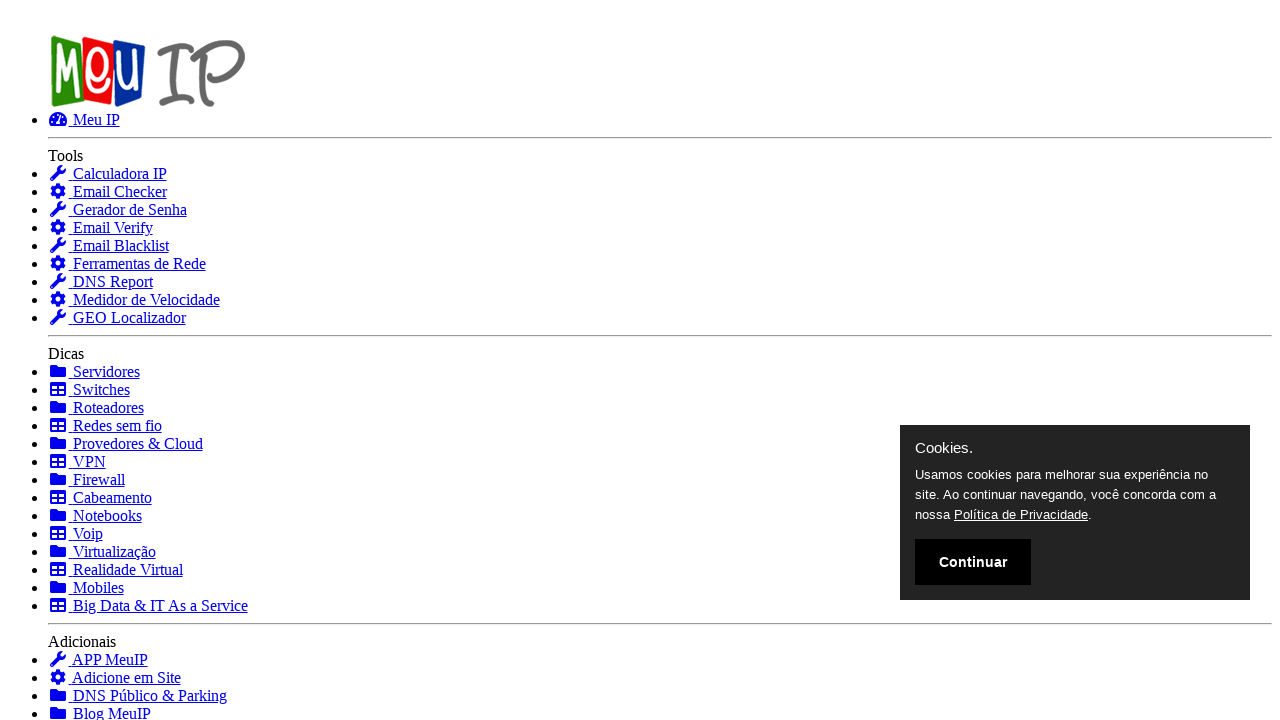

Navigated to Brazilian IP checking website (meuip.com.br)
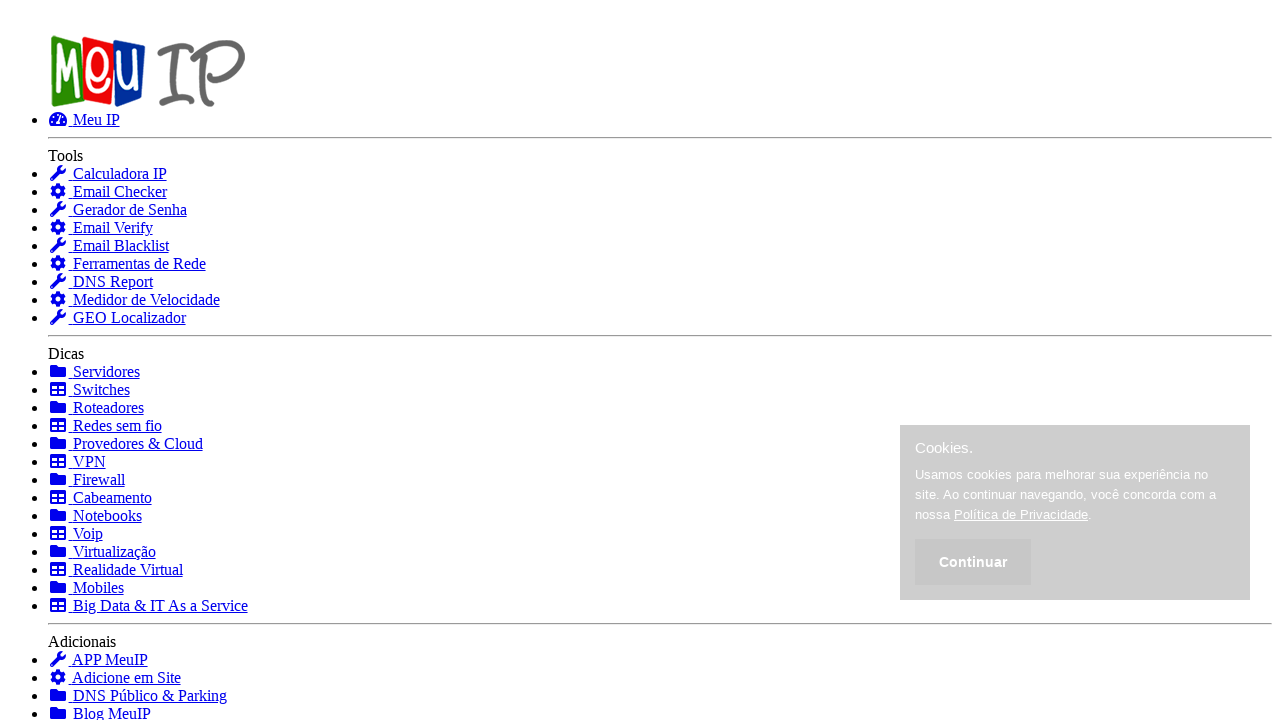

Page DOM content loaded successfully
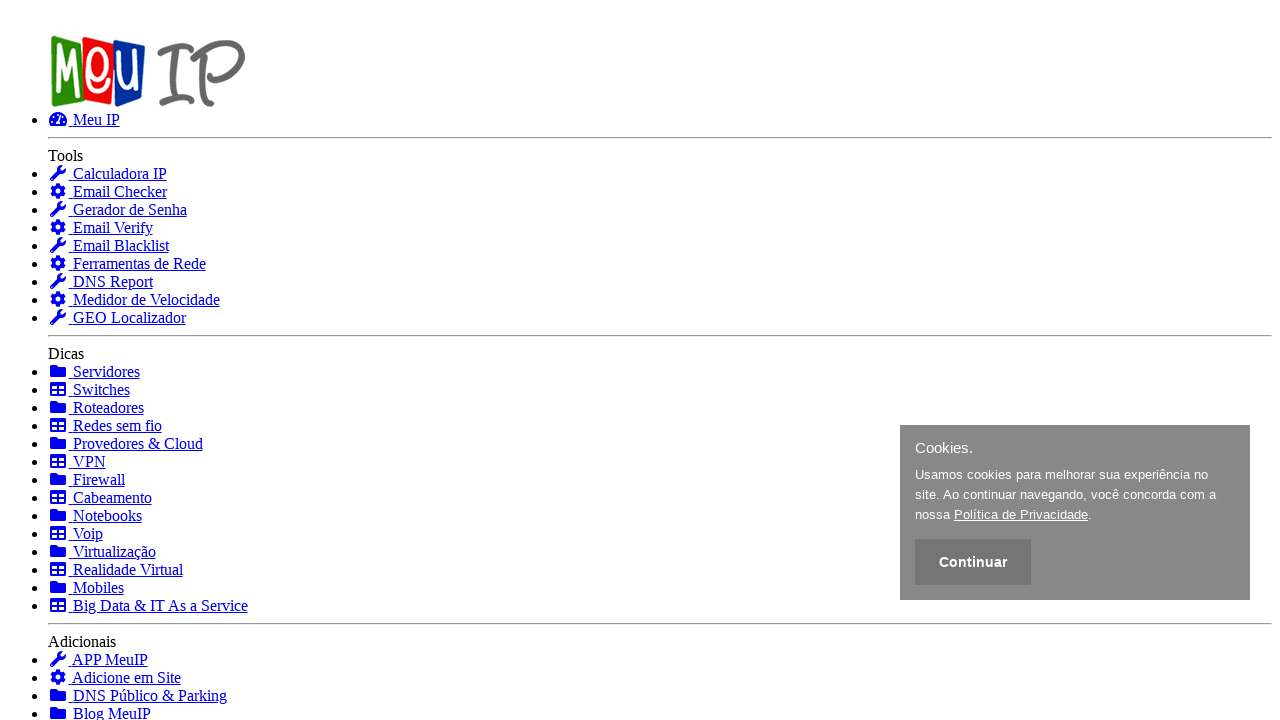

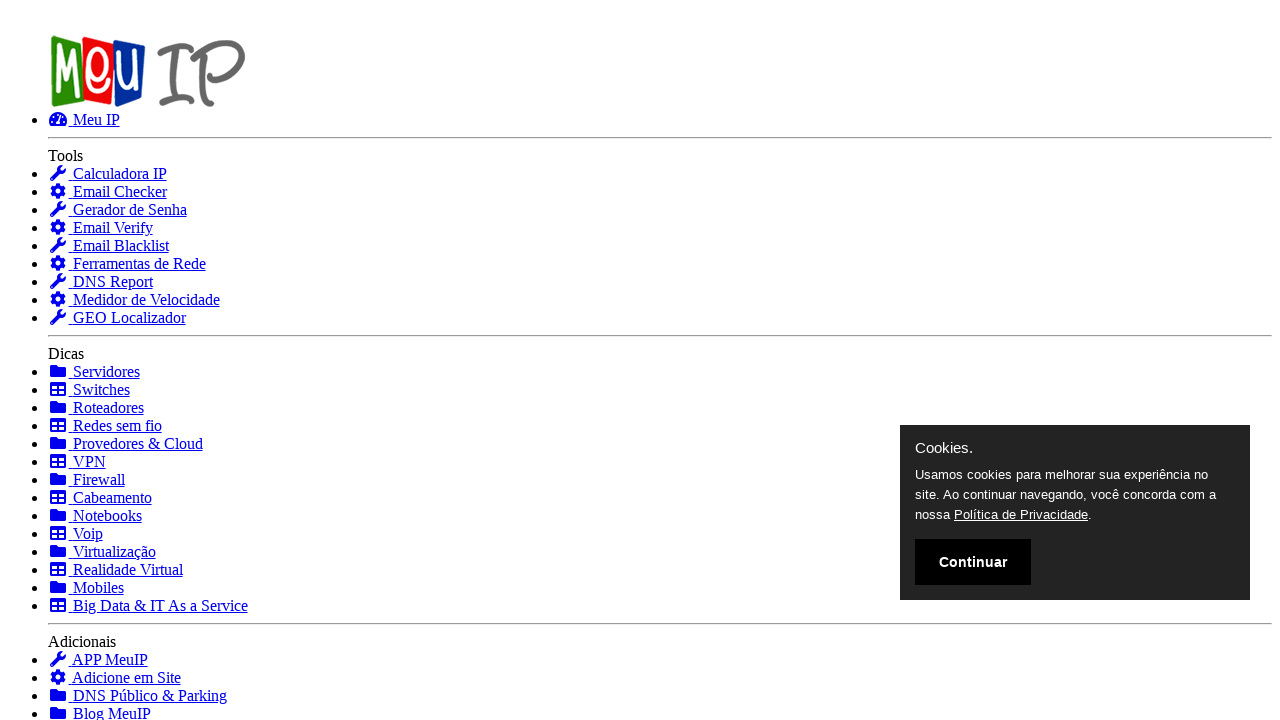